Tests dynamic content loading by clicking a start button and waiting for "Hello World!" text to appear on the page

Starting URL: http://the-internet.herokuapp.com/dynamic_loading/1

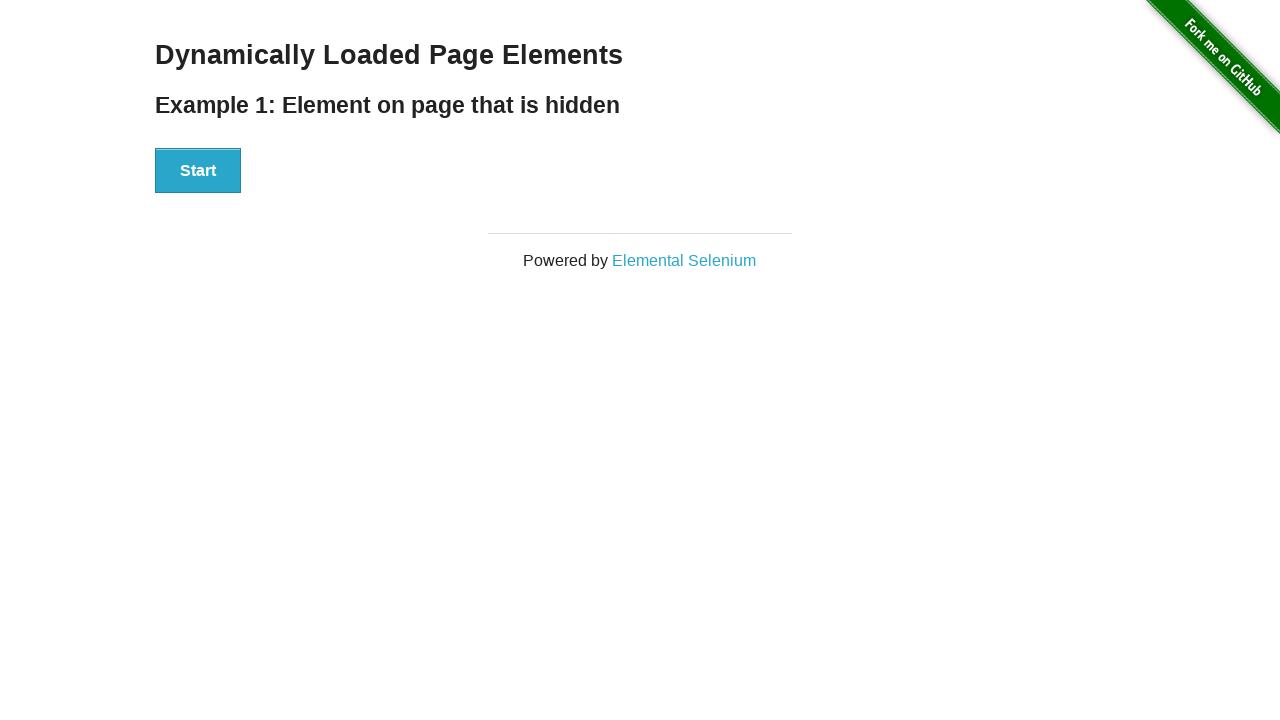

Verified that 'Hello World!' element is not visible initially
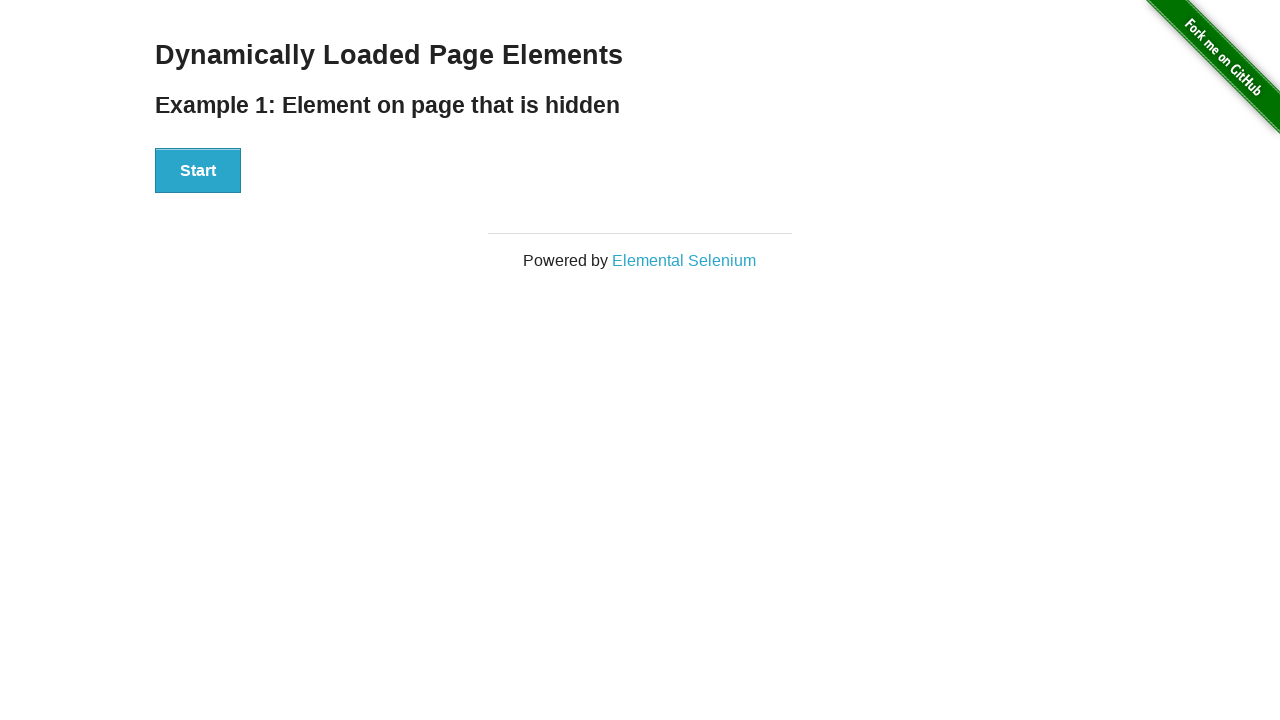

Clicked the start button to begin dynamic content loading at (198, 171) on div#start > button
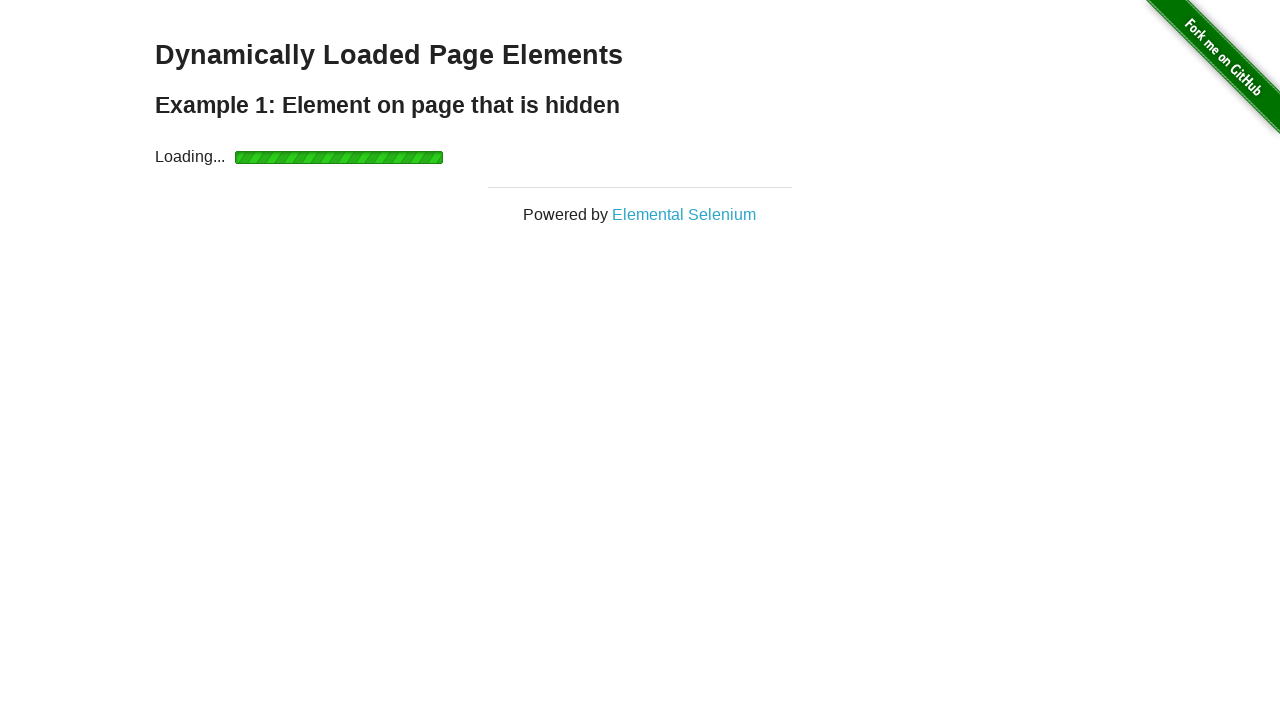

Waited for 'Hello World!' text to appear on the page
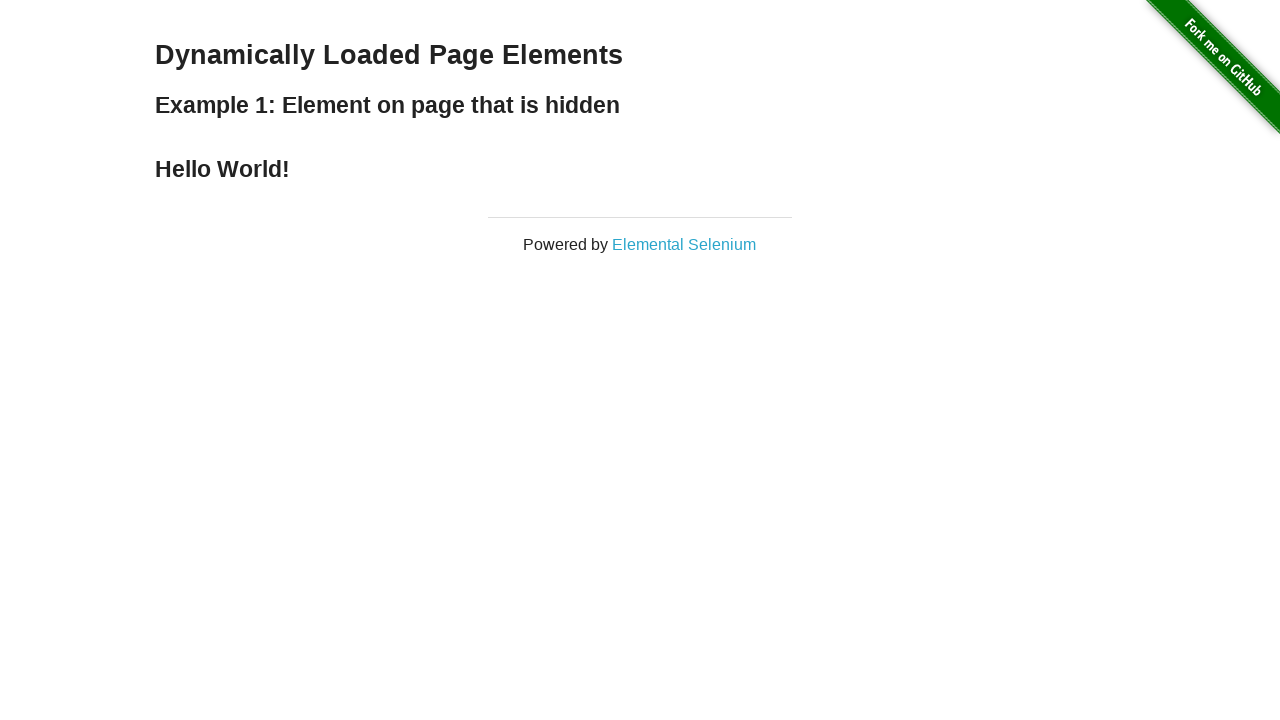

Verified that the loaded text content is 'Hello World!'
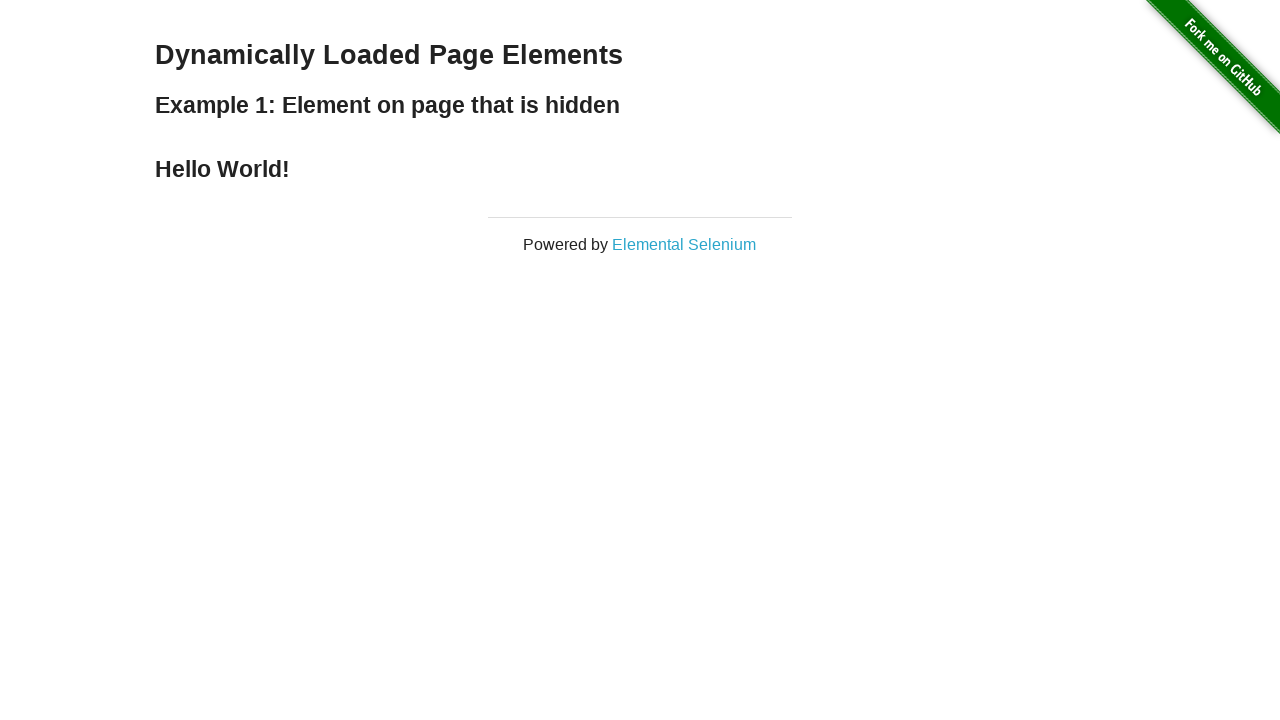

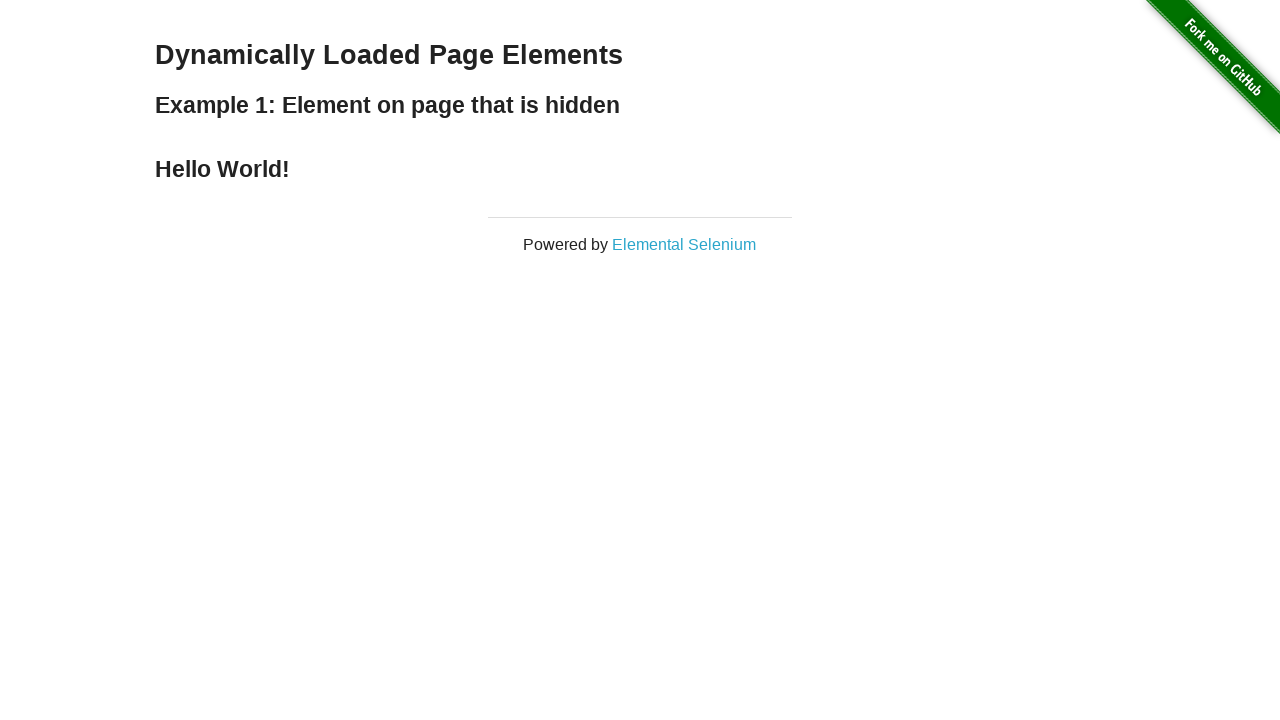